Tests navigation from the home page of imalittletester.com to the comics section by clicking on the "The little tester comics" menu item

Starting URL: https://imalittletester.com/

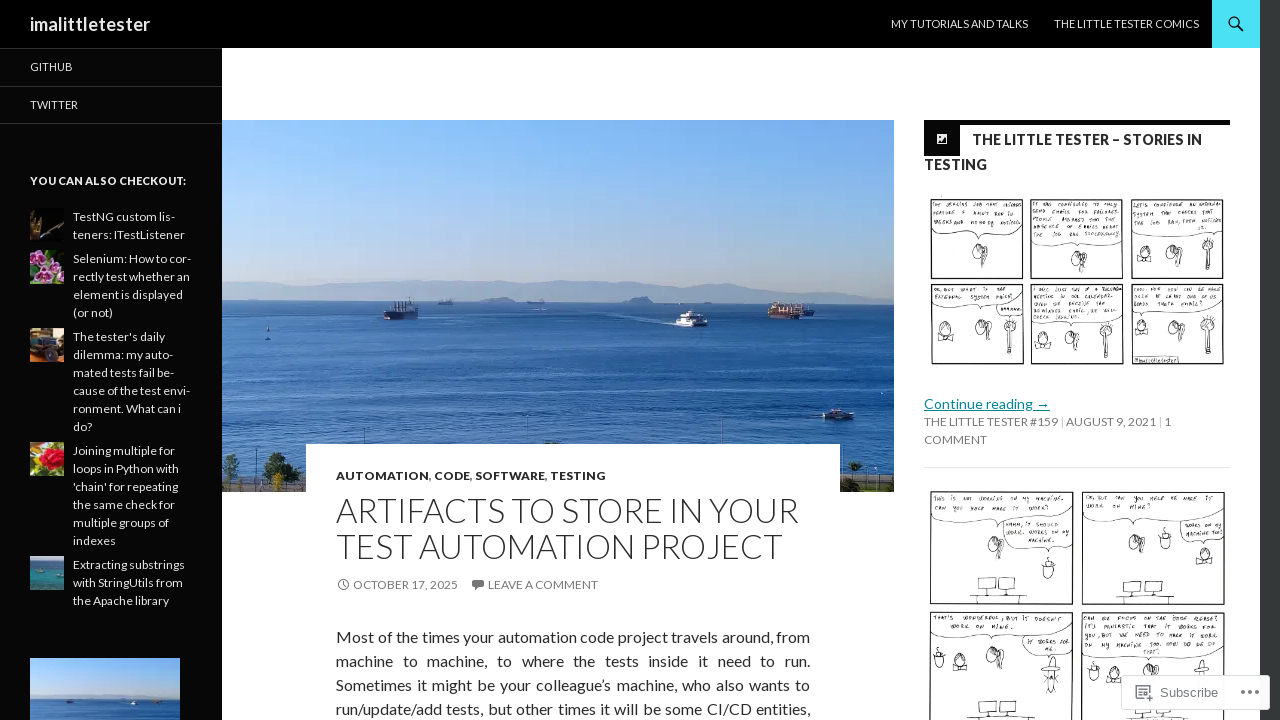

Clicked on 'The little tester comics' menu item at (1126, 24) on #menu-item-2008
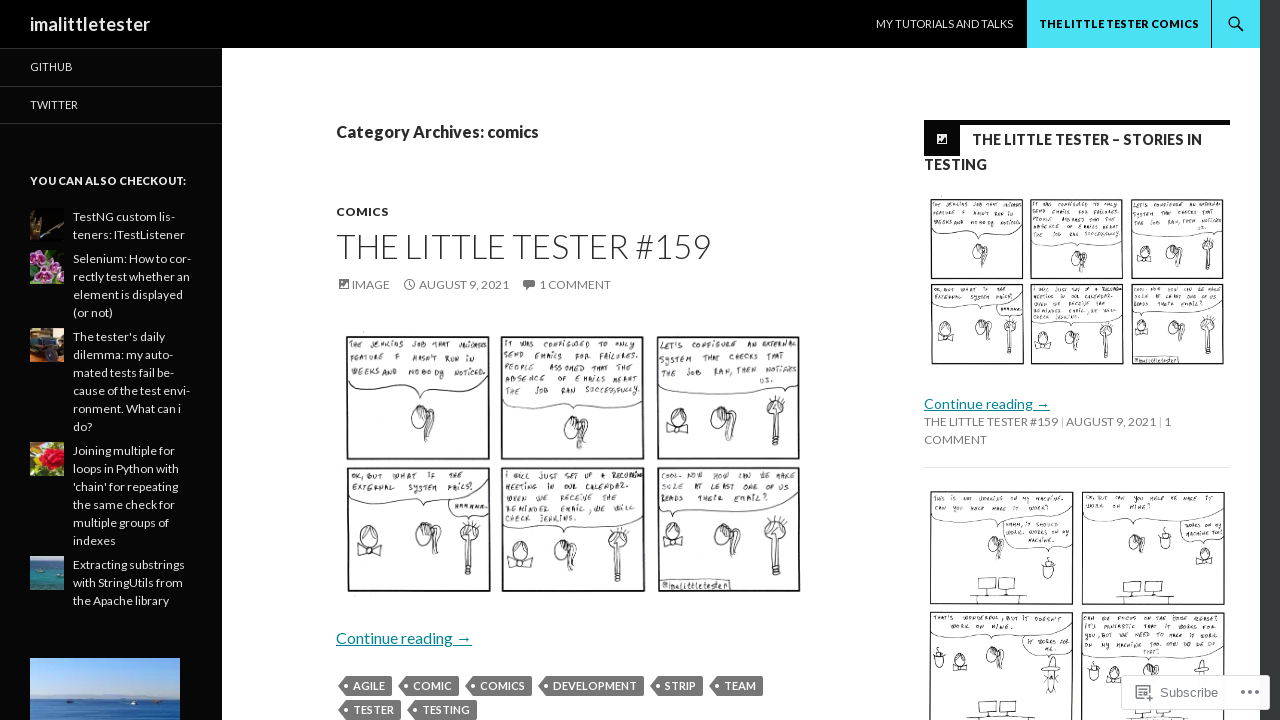

Comics page loaded successfully
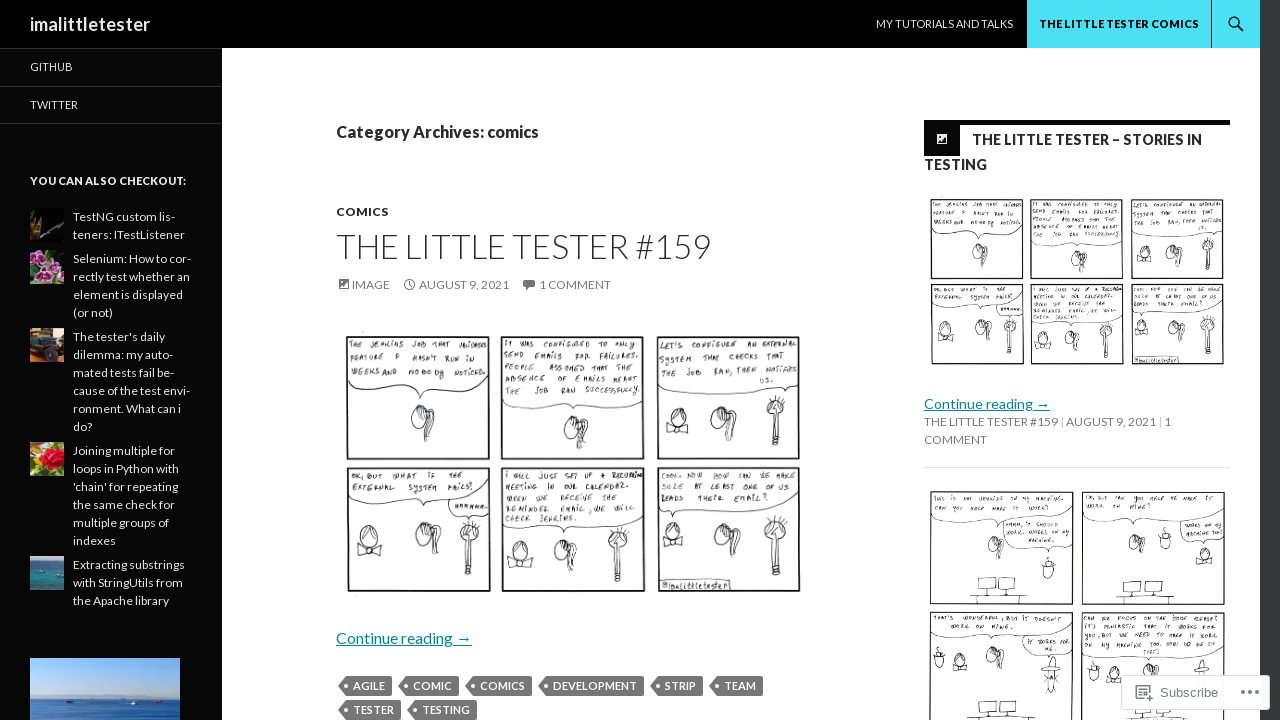

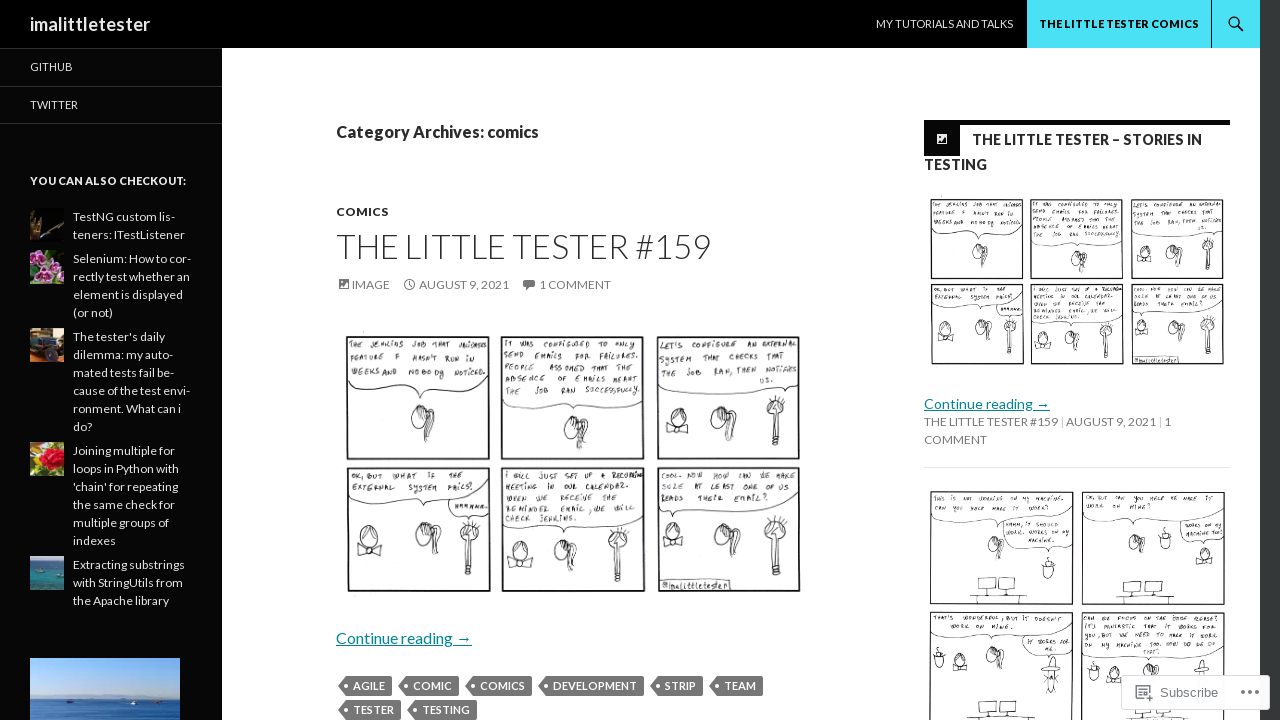